Tests adding a Dell i7 8gb laptop to the shopping cart by navigating to the Laptops category, selecting the product, and clicking Add to cart.

Starting URL: https://www.demoblaze.com/

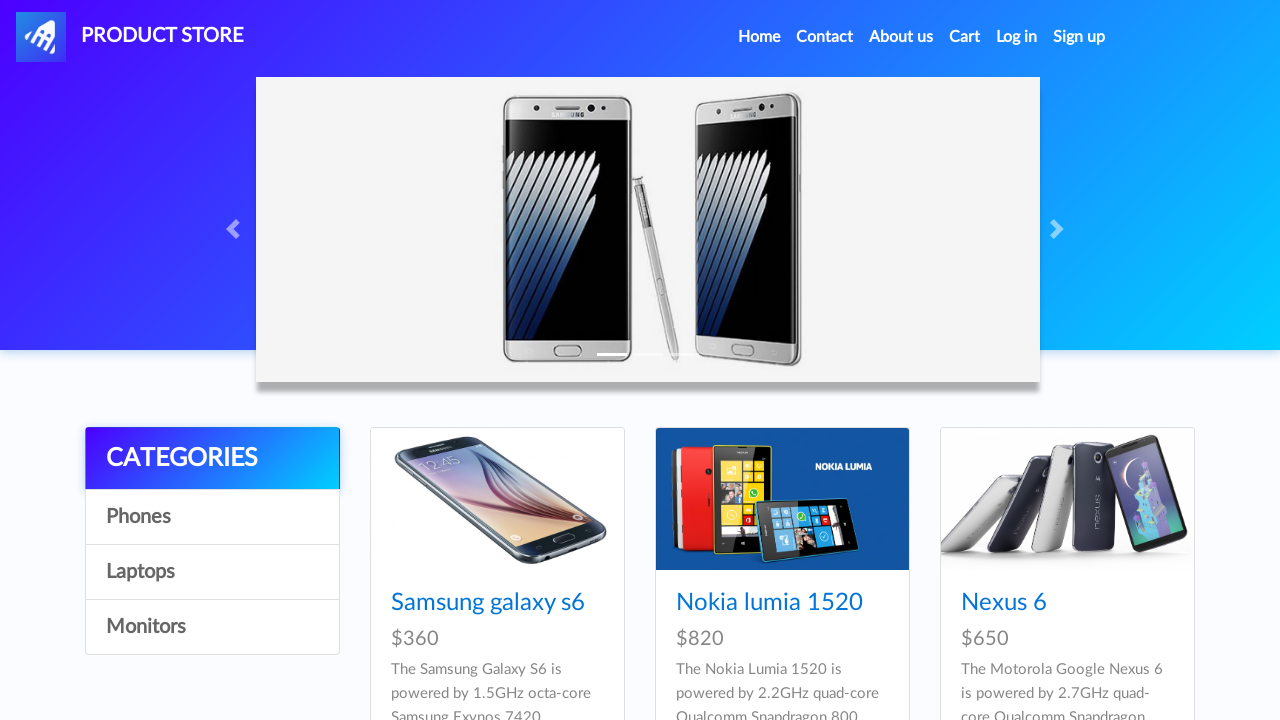

Clicked on Laptops category at (212, 572) on a:has-text('Laptops')
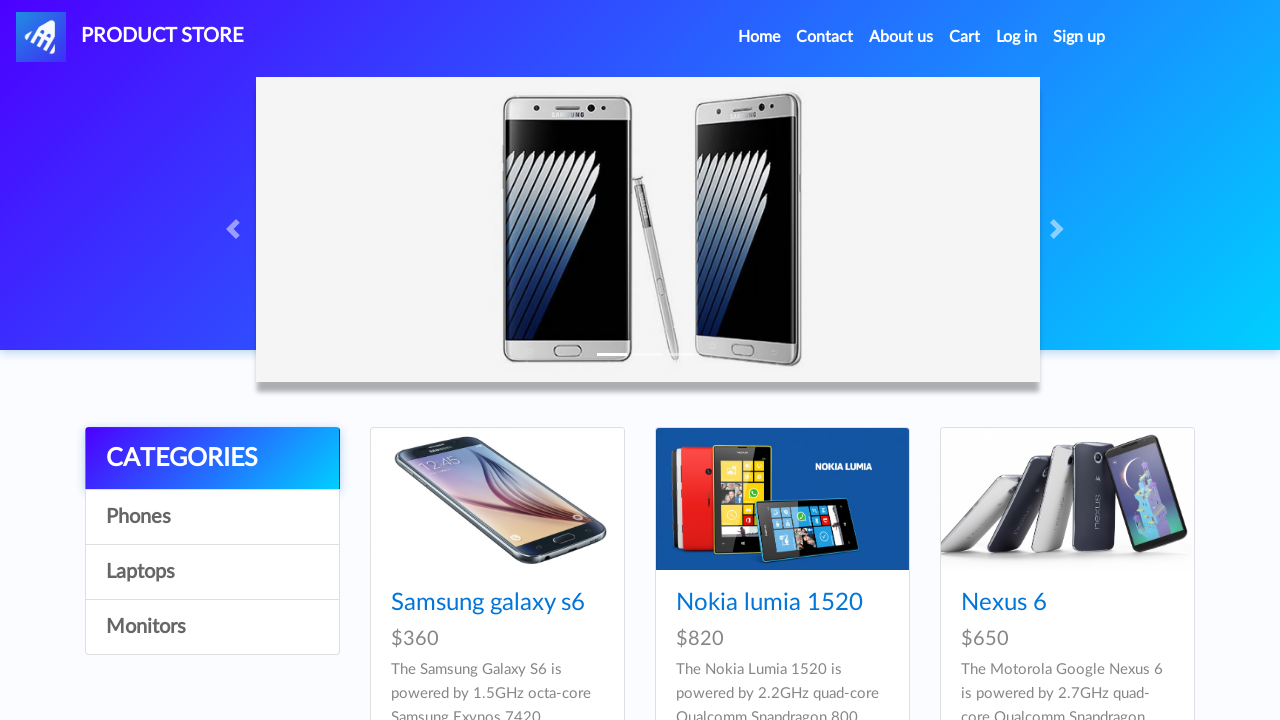

Dell i7 8gb product appeared
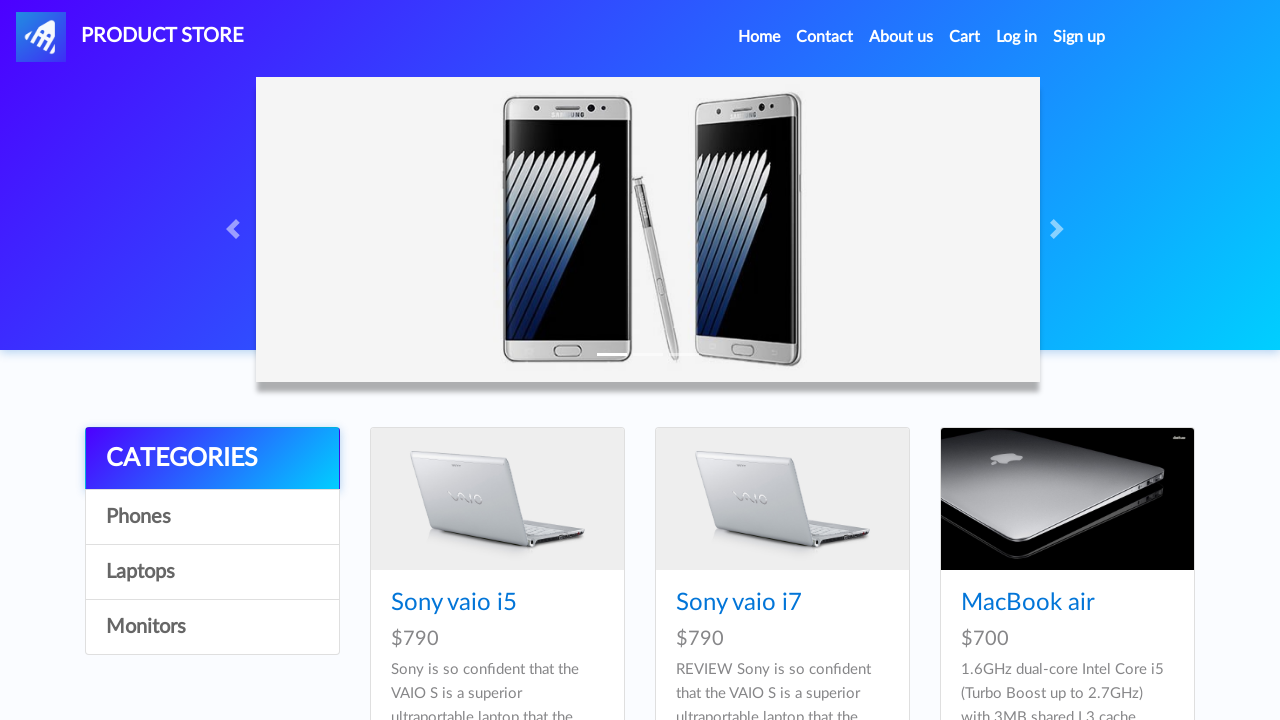

Clicked on Dell i7 8gb laptop at (448, 361) on a:has-text('Dell i7 8gb')
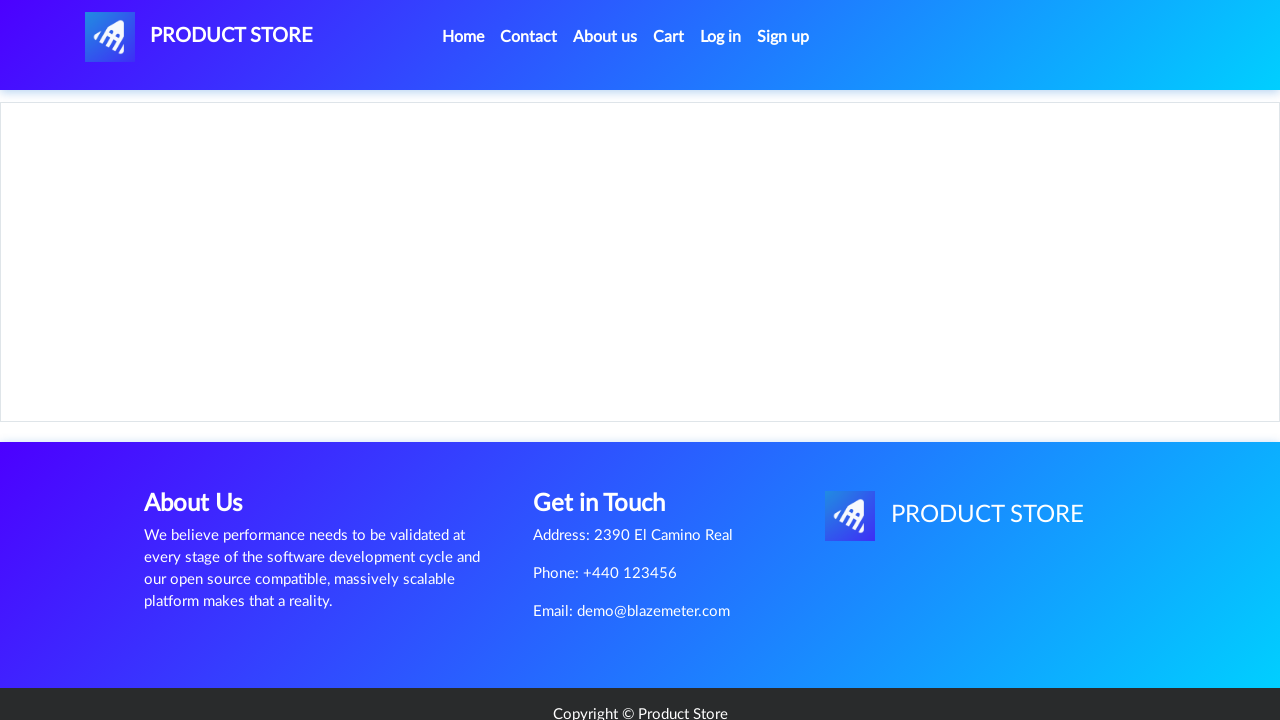

Product page loaded and Add to cart button appeared
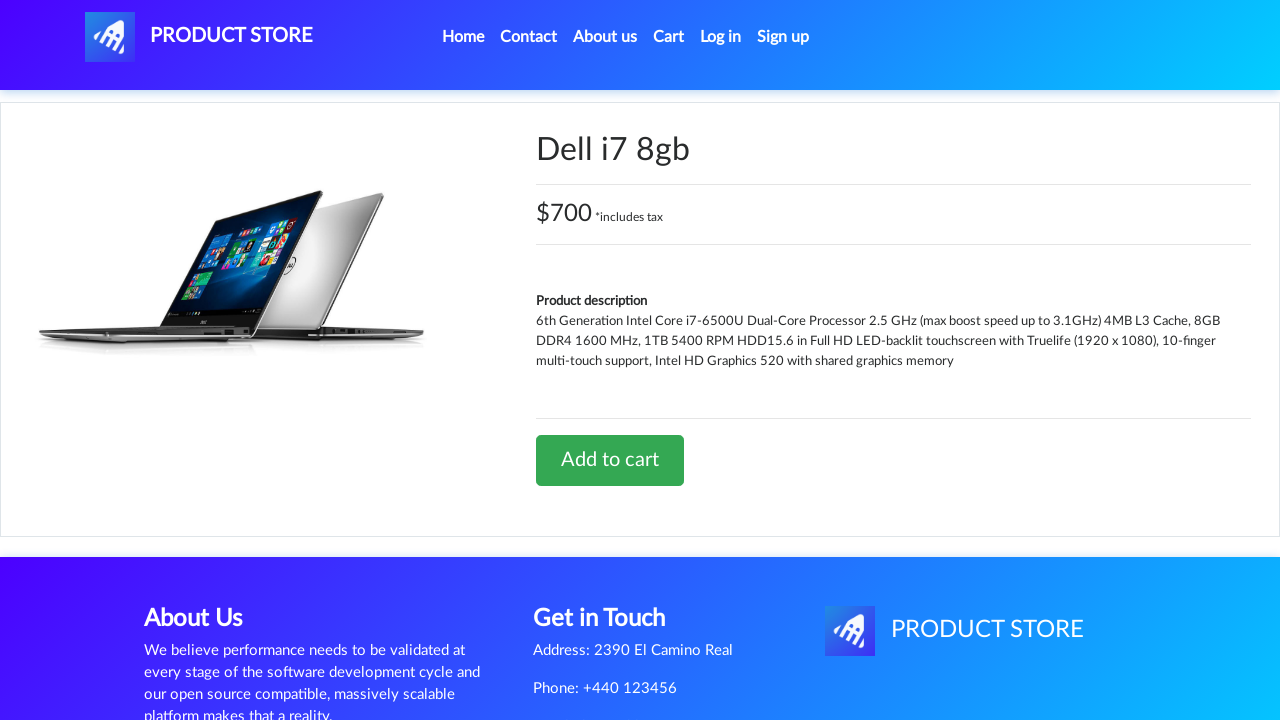

Clicked Add to cart button at (610, 460) on a:has-text('Add to cart')
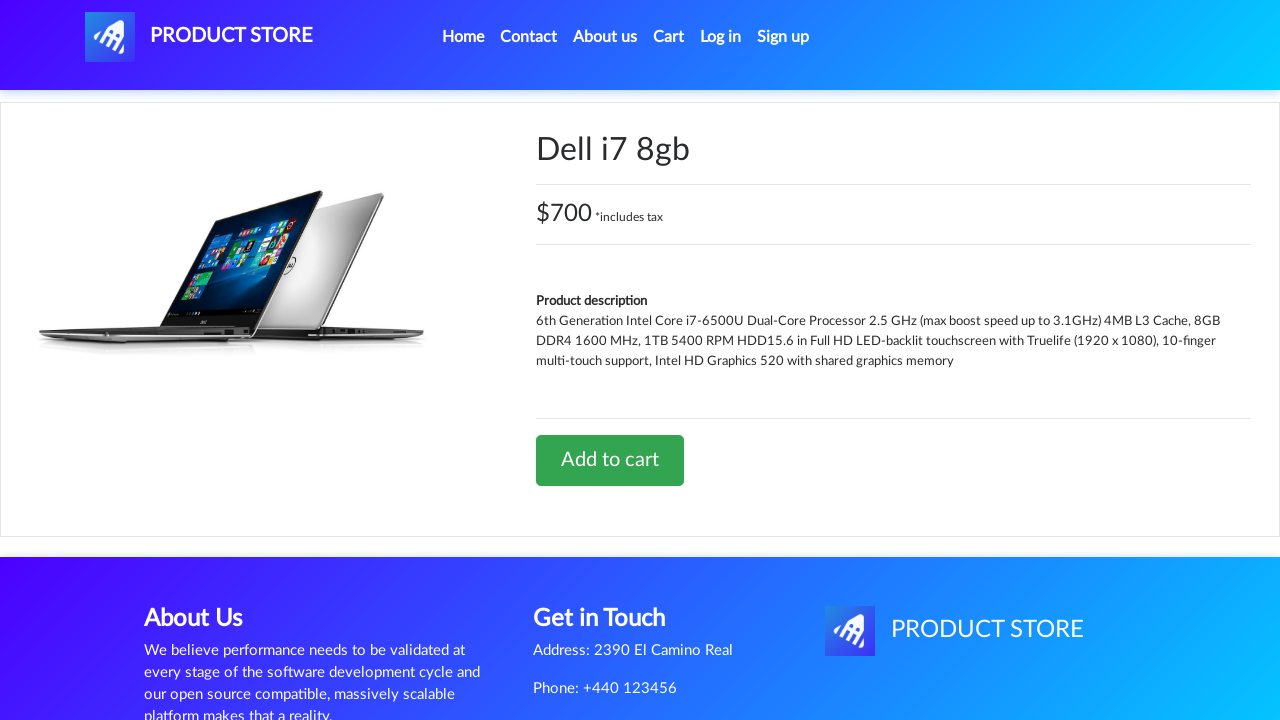

Set up dialog handler to accept alerts
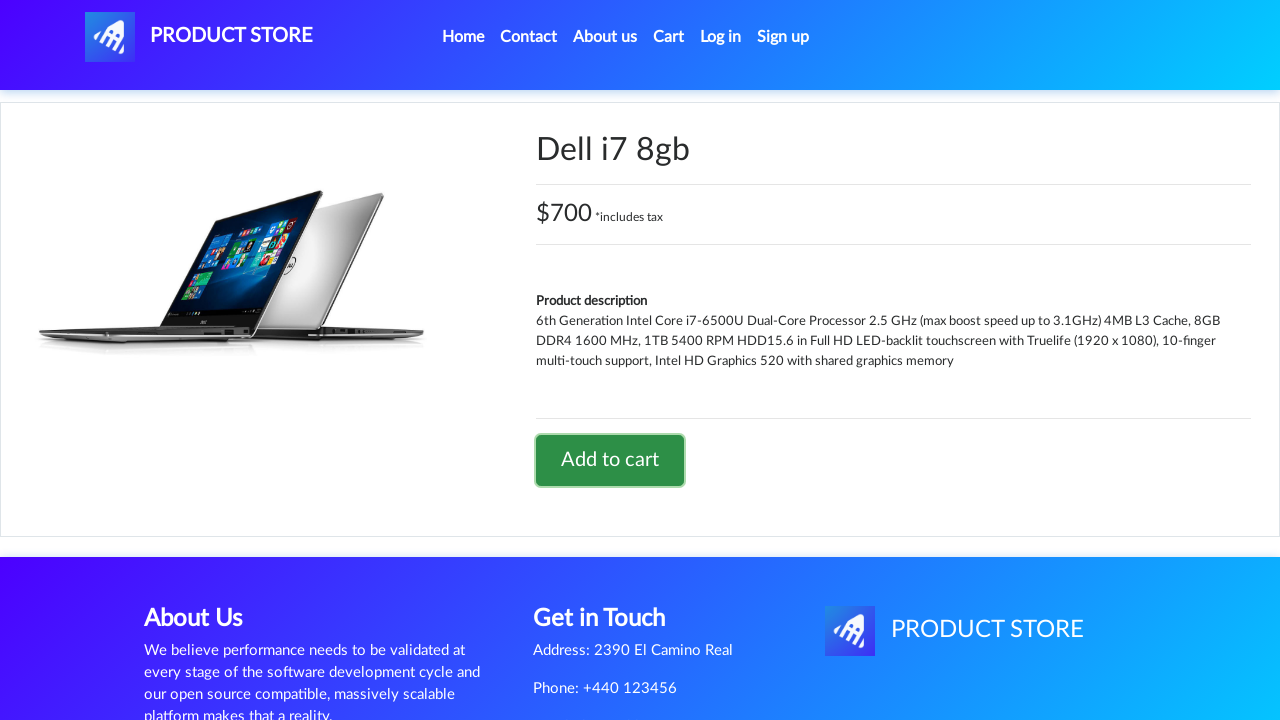

Waited 1 second for alert to be processed
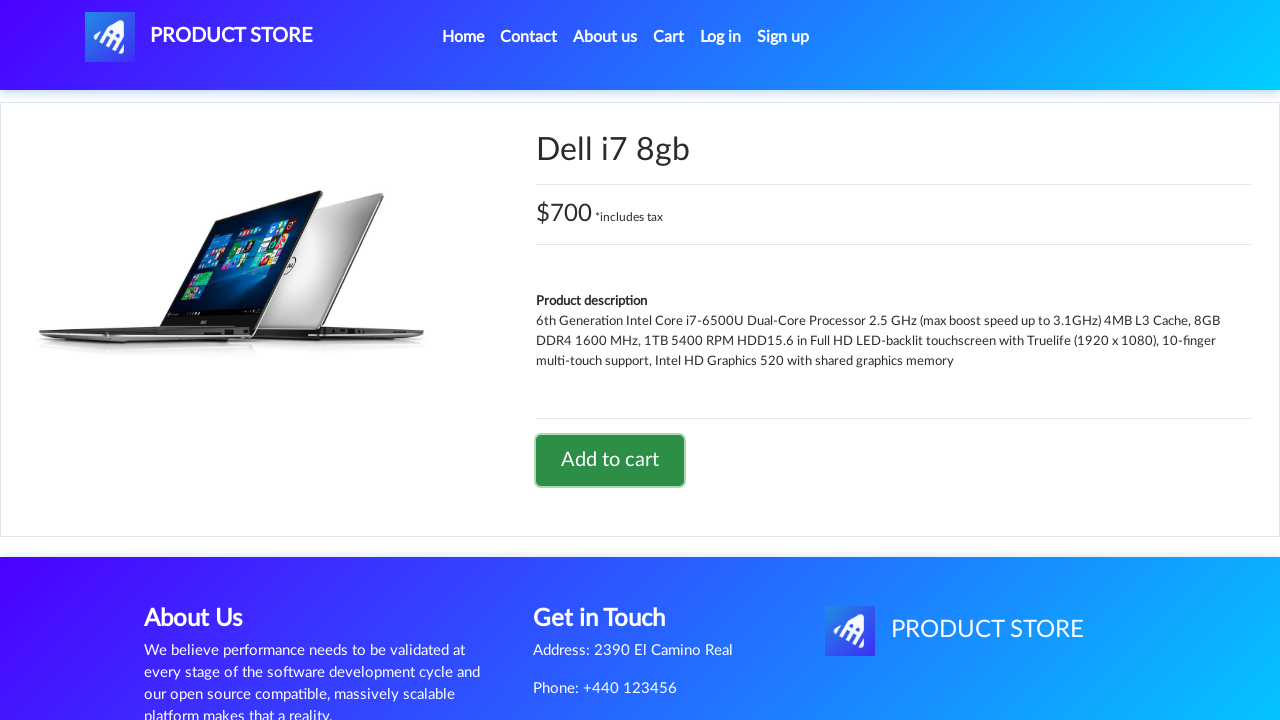

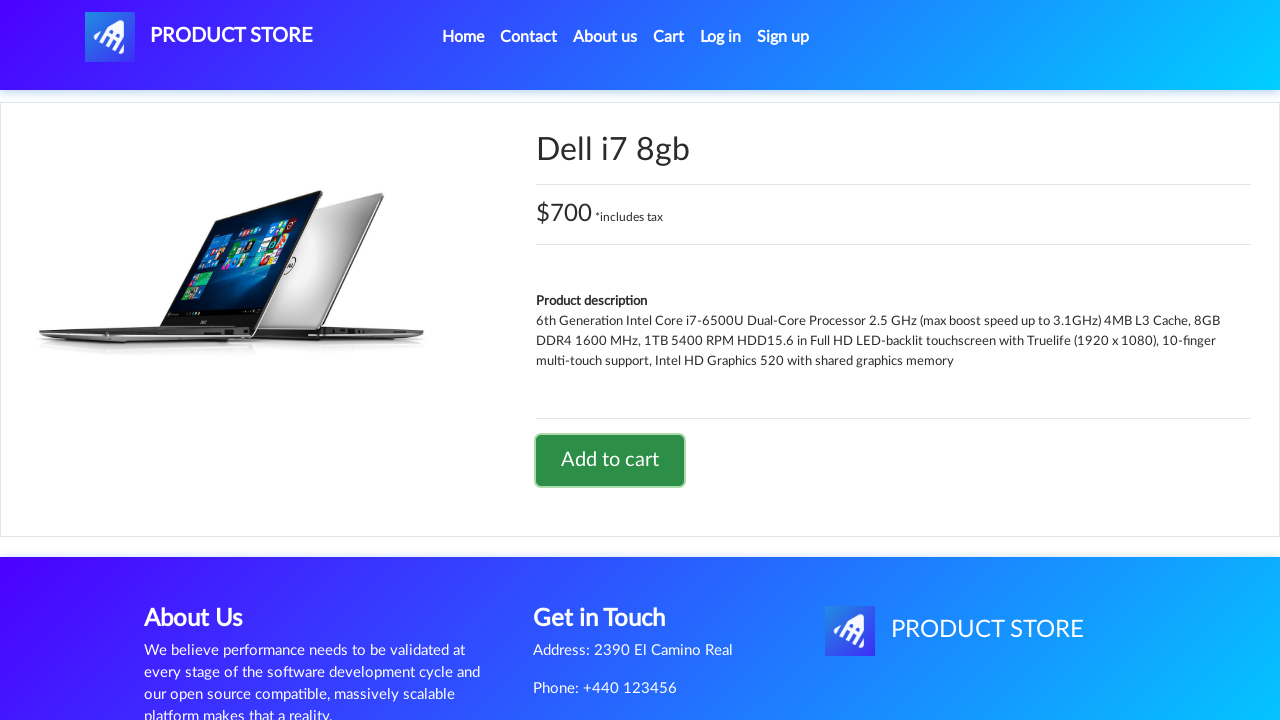